Tests login with valid username and blank password, verifies error message

Starting URL: http://saucedemo.com

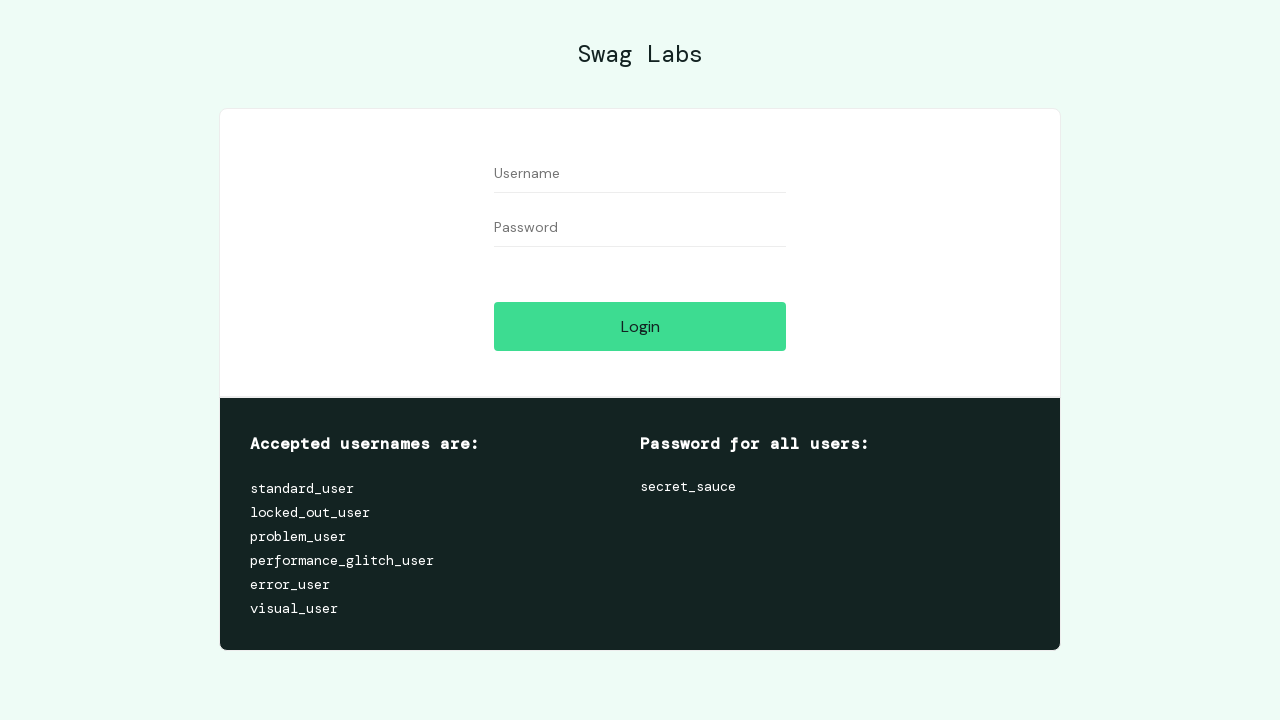

Filled username field with 'standard_user' on #user-name
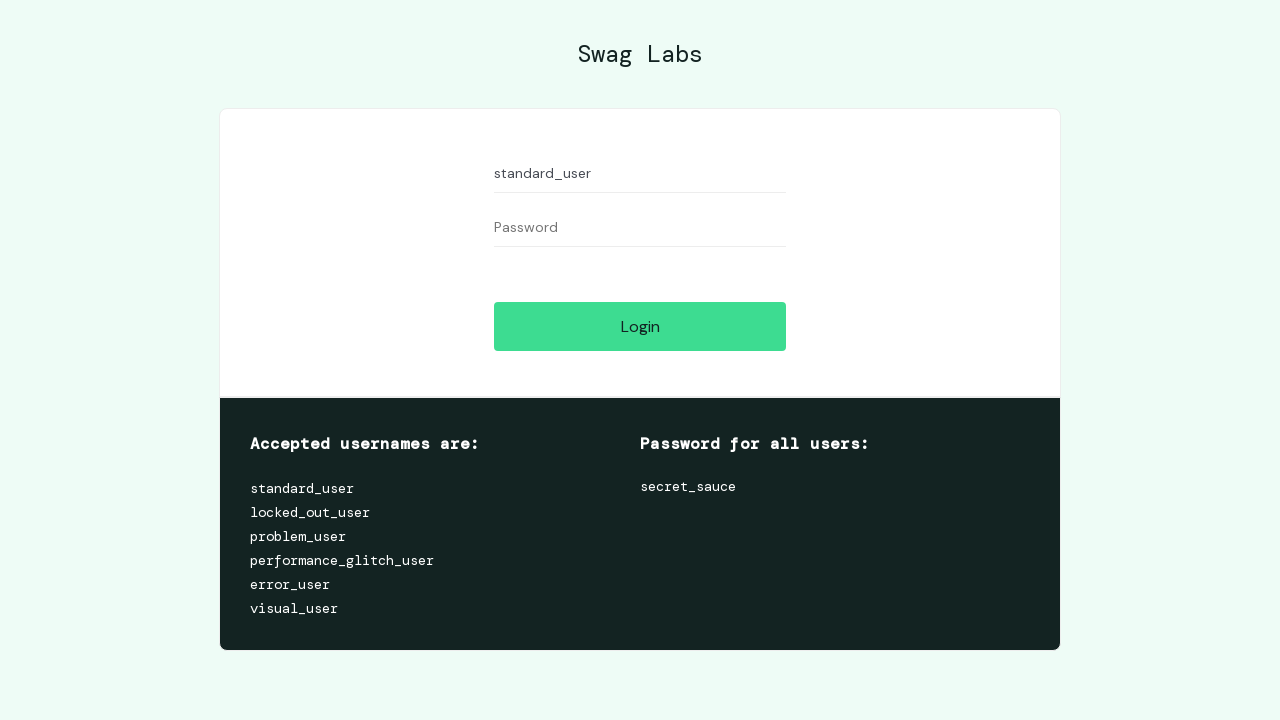

Cleared password field (left blank) on #password
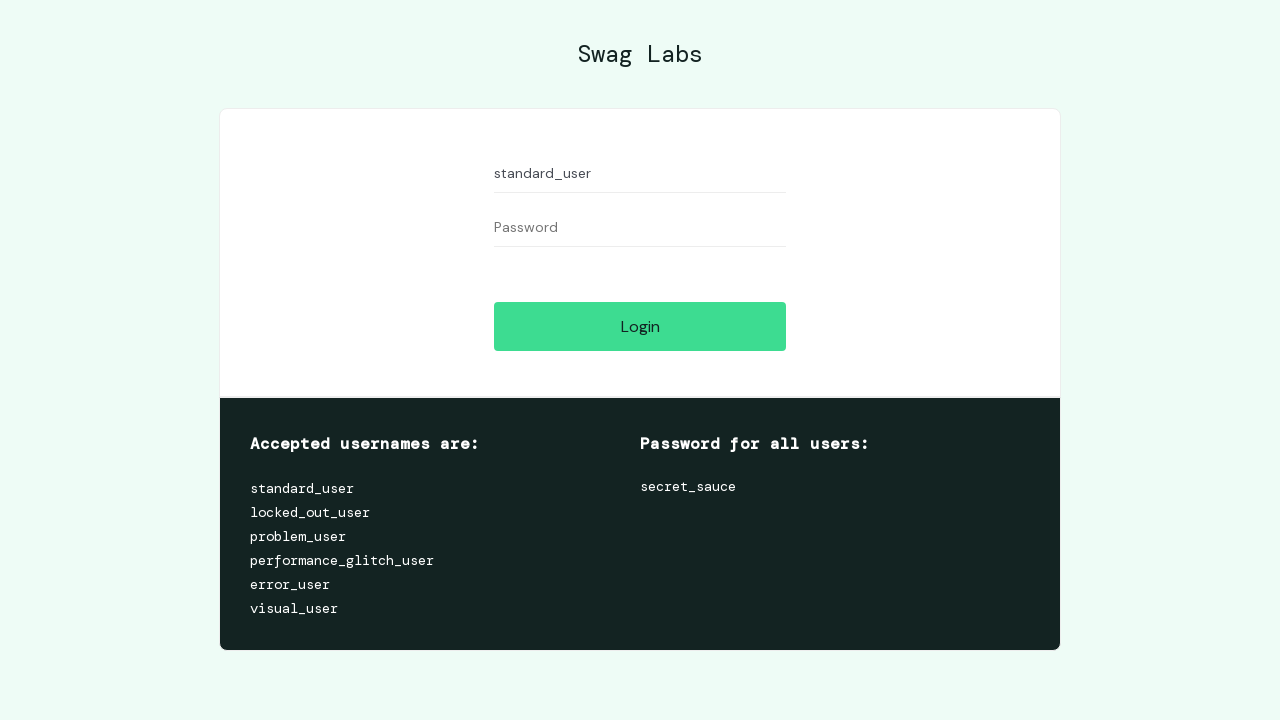

Clicked login button to submit form at (640, 326) on #login-button
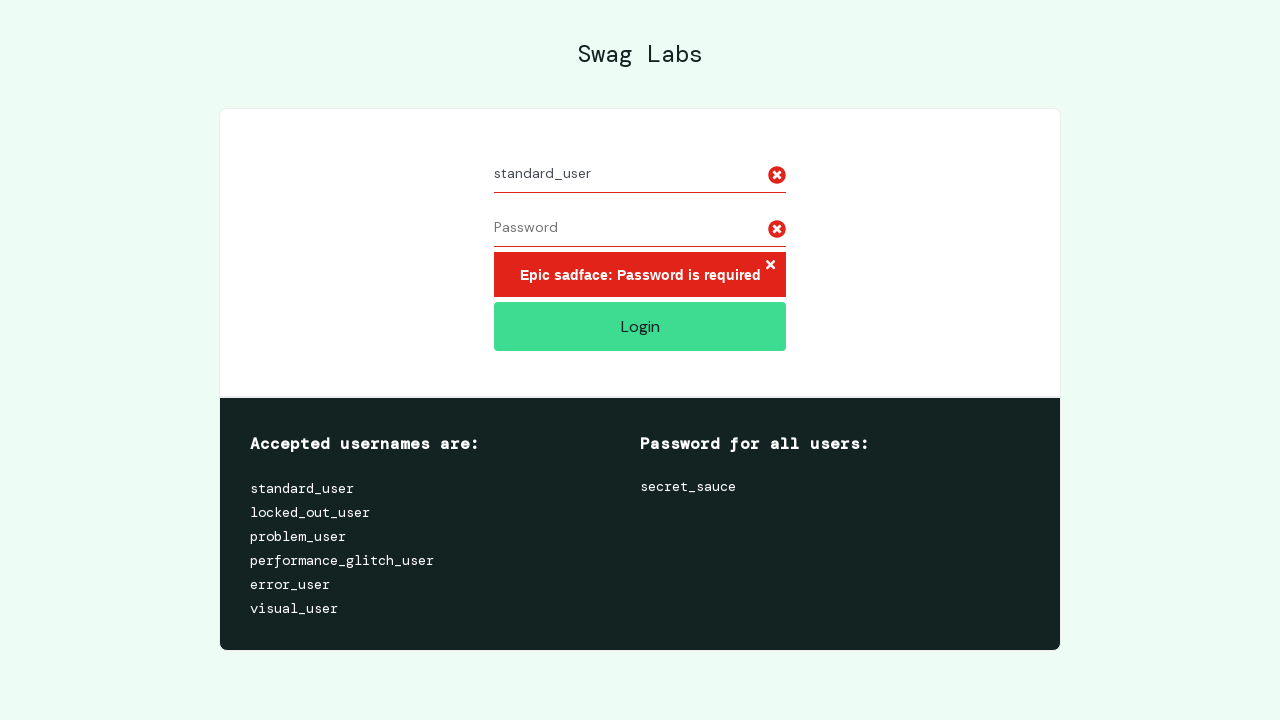

Error message appeared on screen
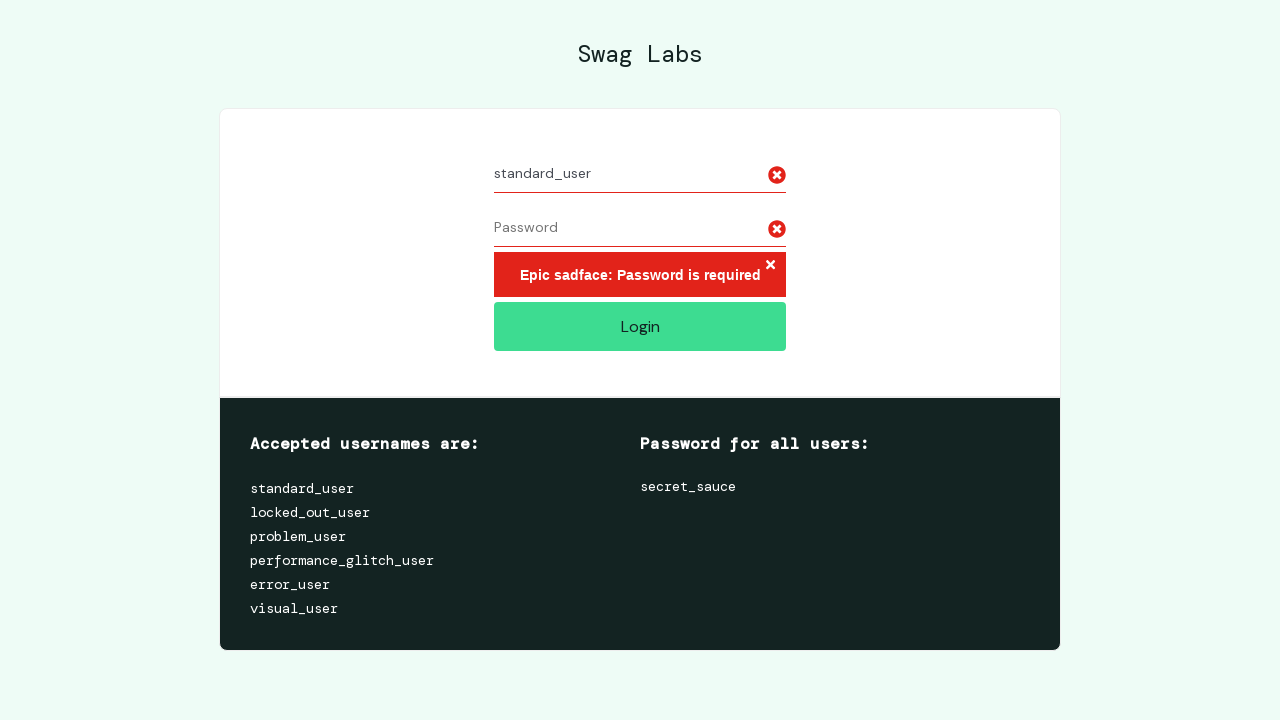

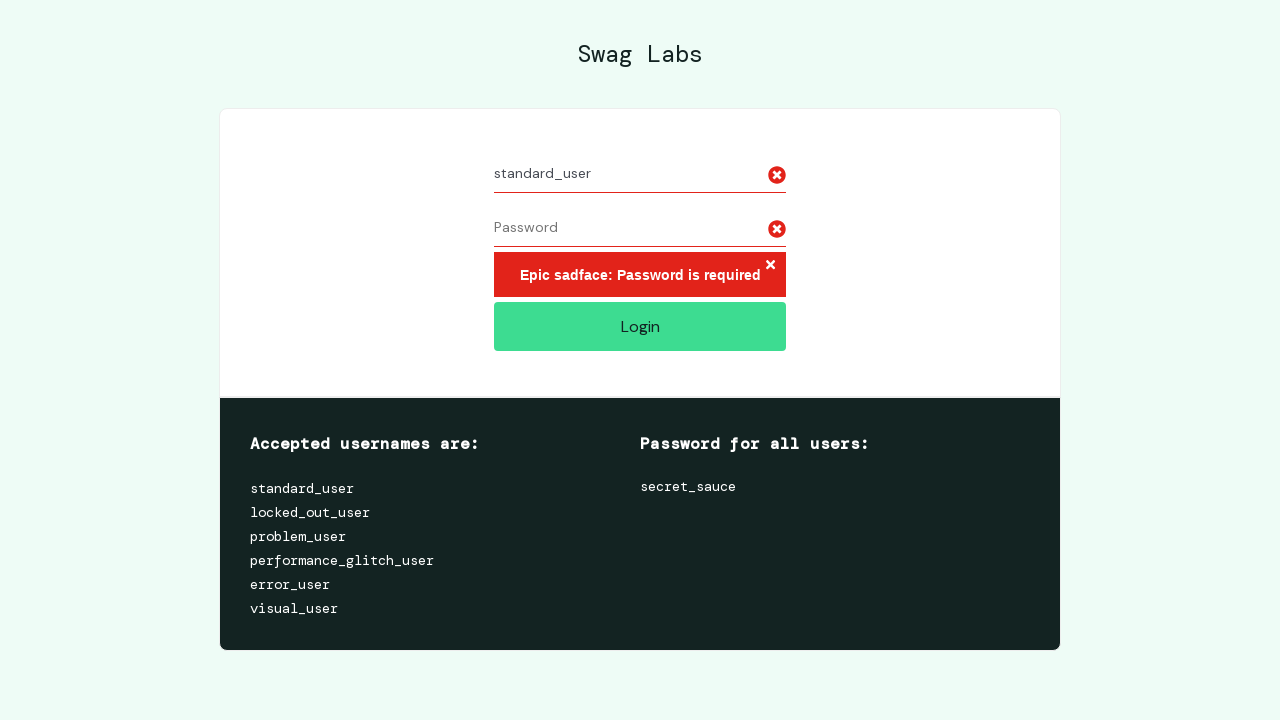